Tests browser window maximize functionality by maximizing the browser window after navigating to the page

Starting URL: https://opensource-demo.orangehrmlive.com/

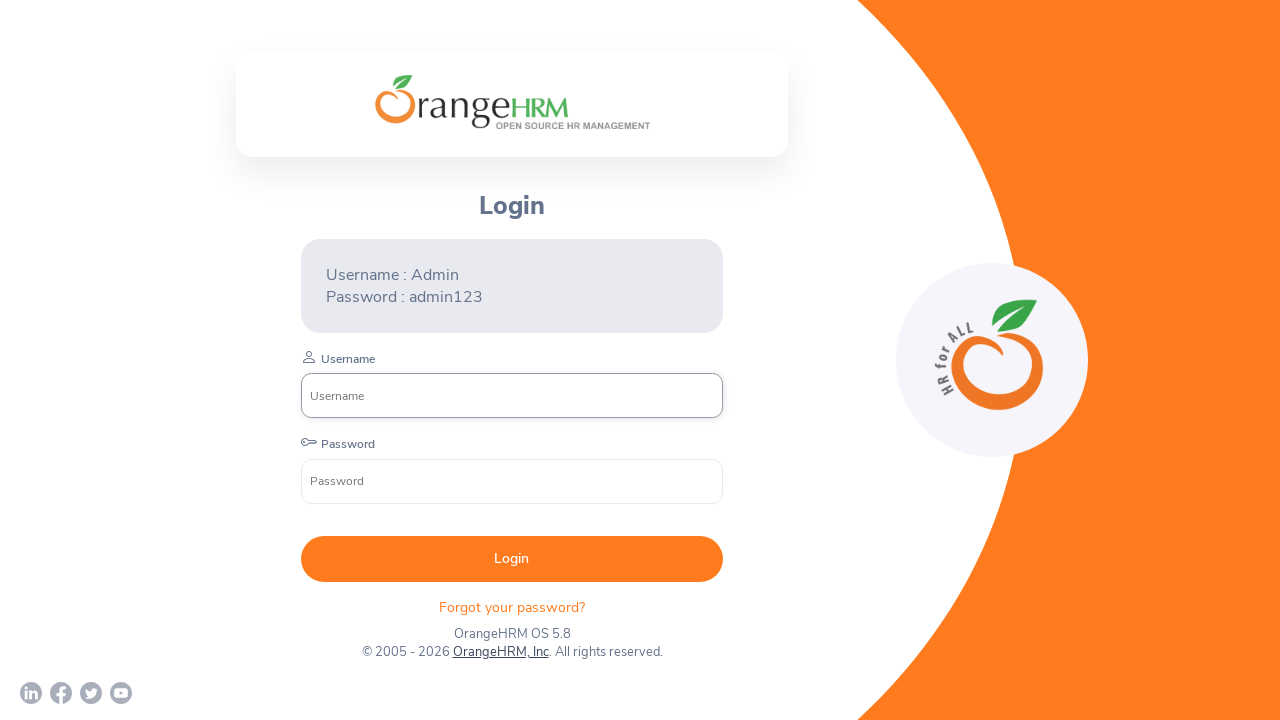

Set viewport size to 1920x1080 to maximize browser window
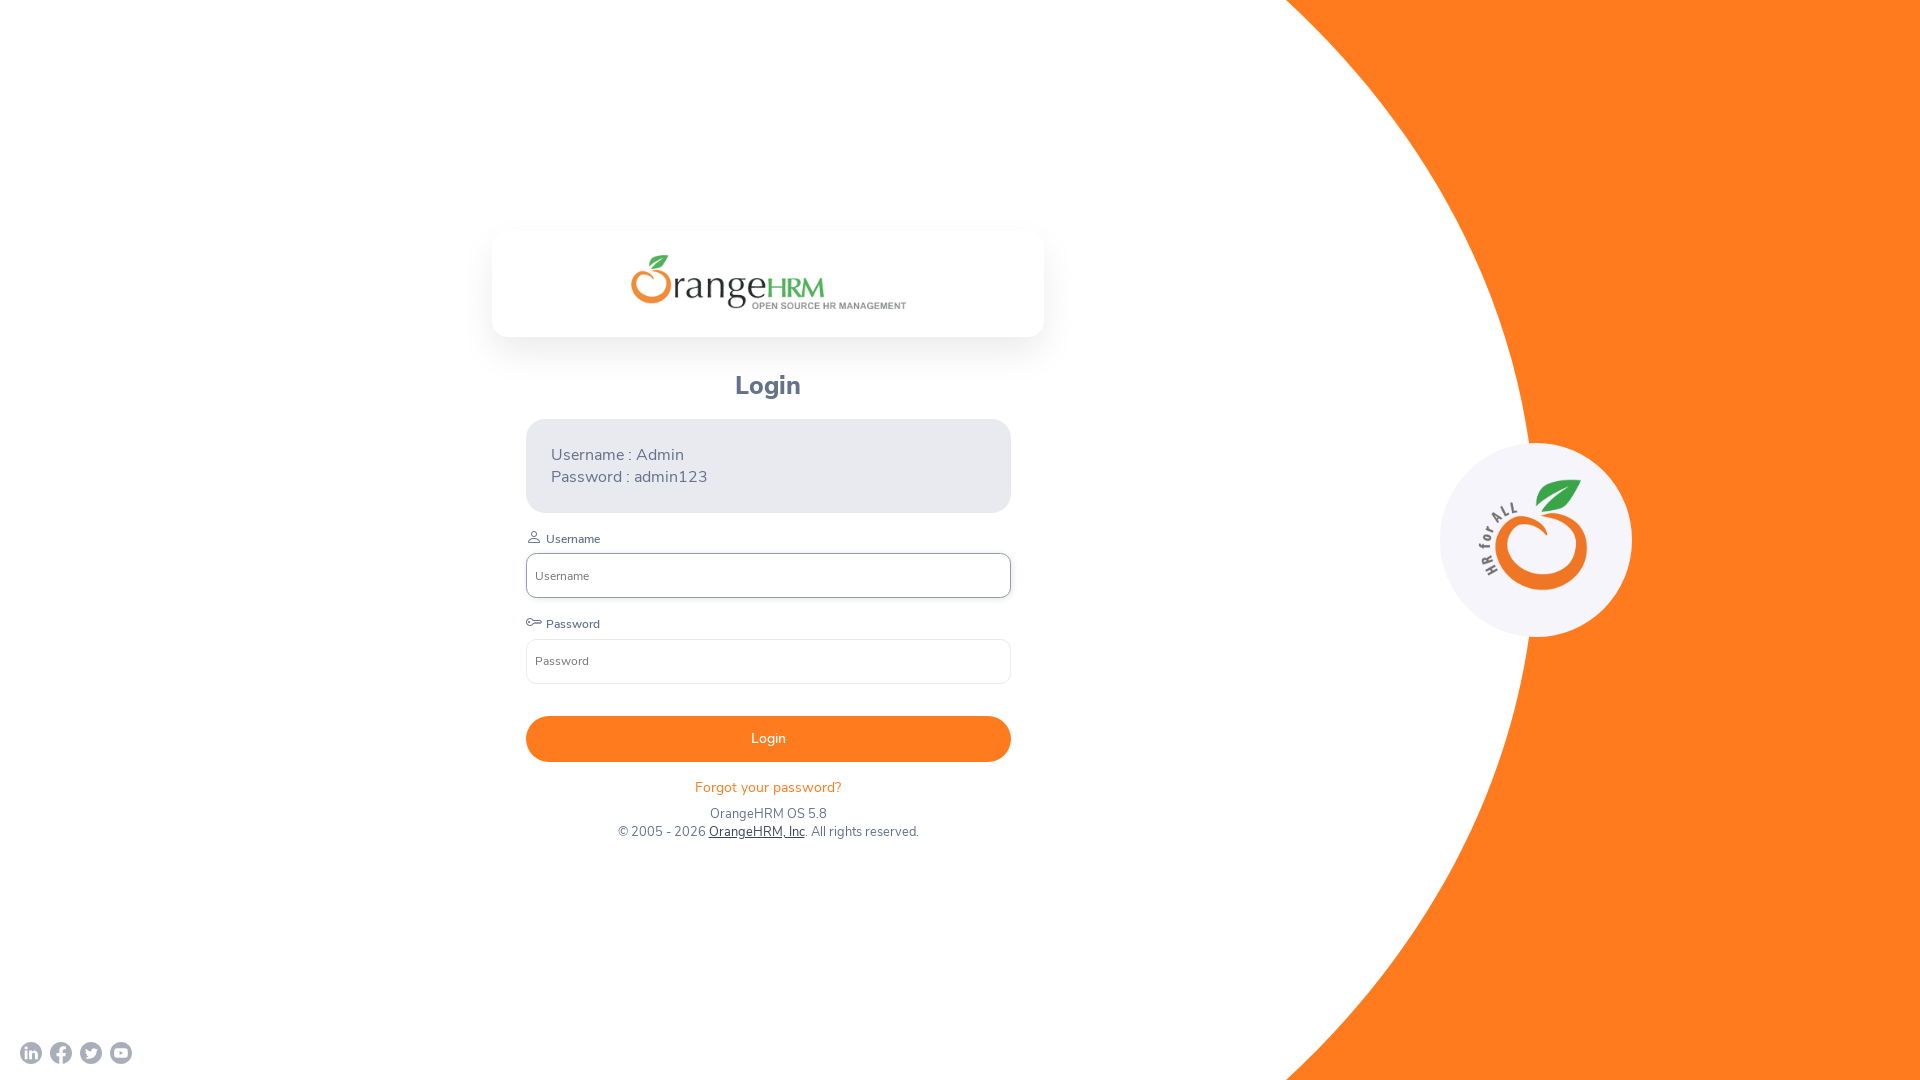

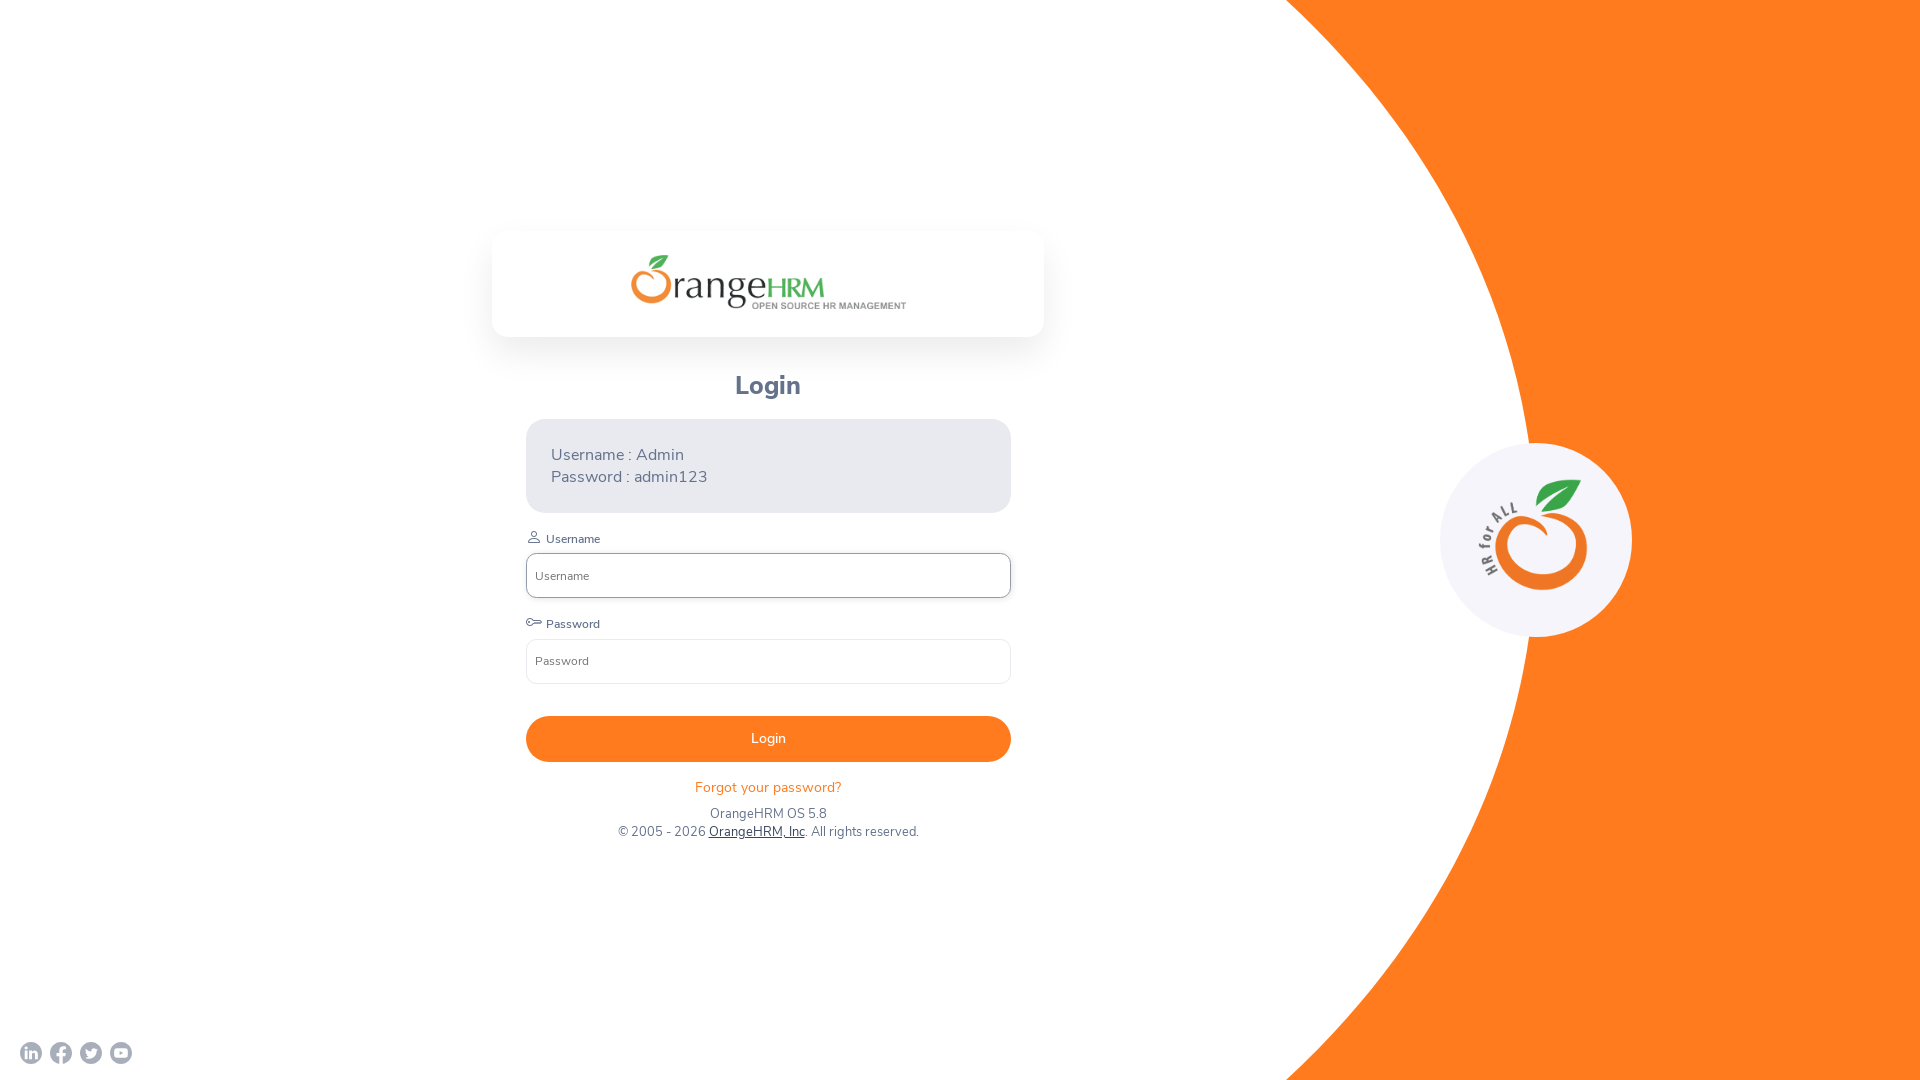